Tests text input functionality by filling an input box with text and clicking a button that updates its label to match the input text, then verifies the button text changed correctly.

Starting URL: http://www.uitestingplayground.com/textinput

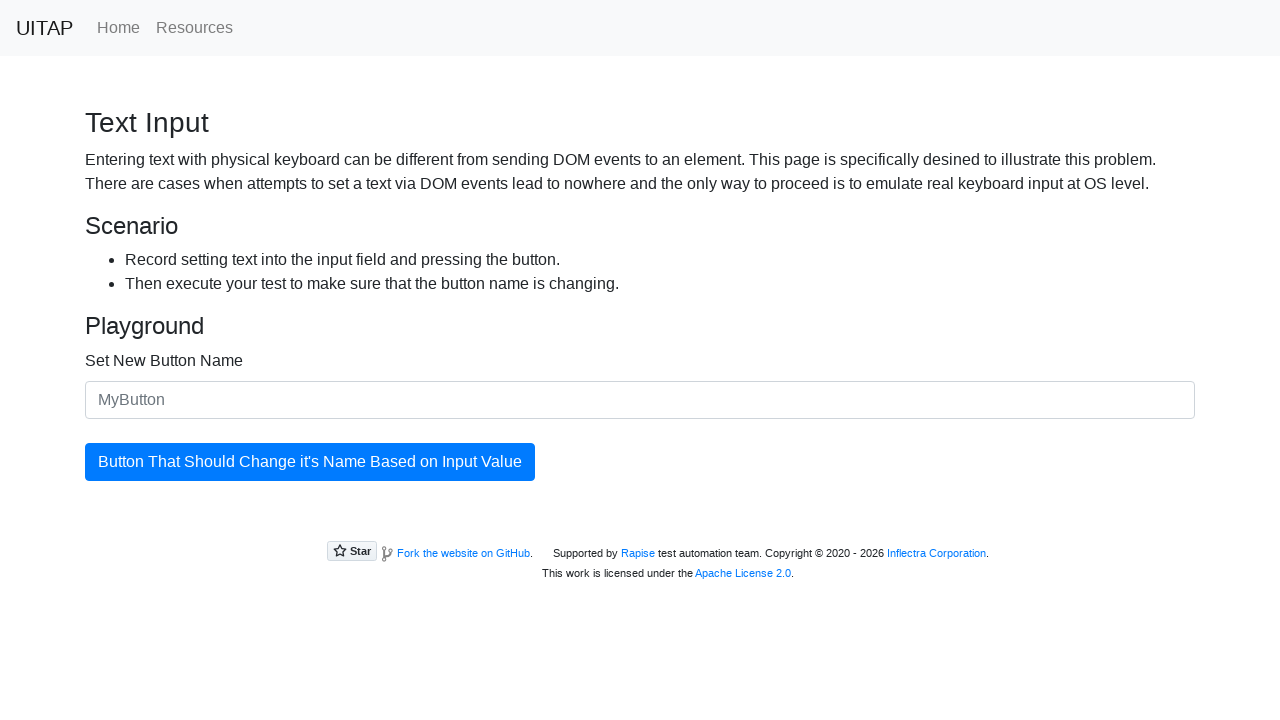

Filled input box with button text 'The Best Button' on #newButtonName
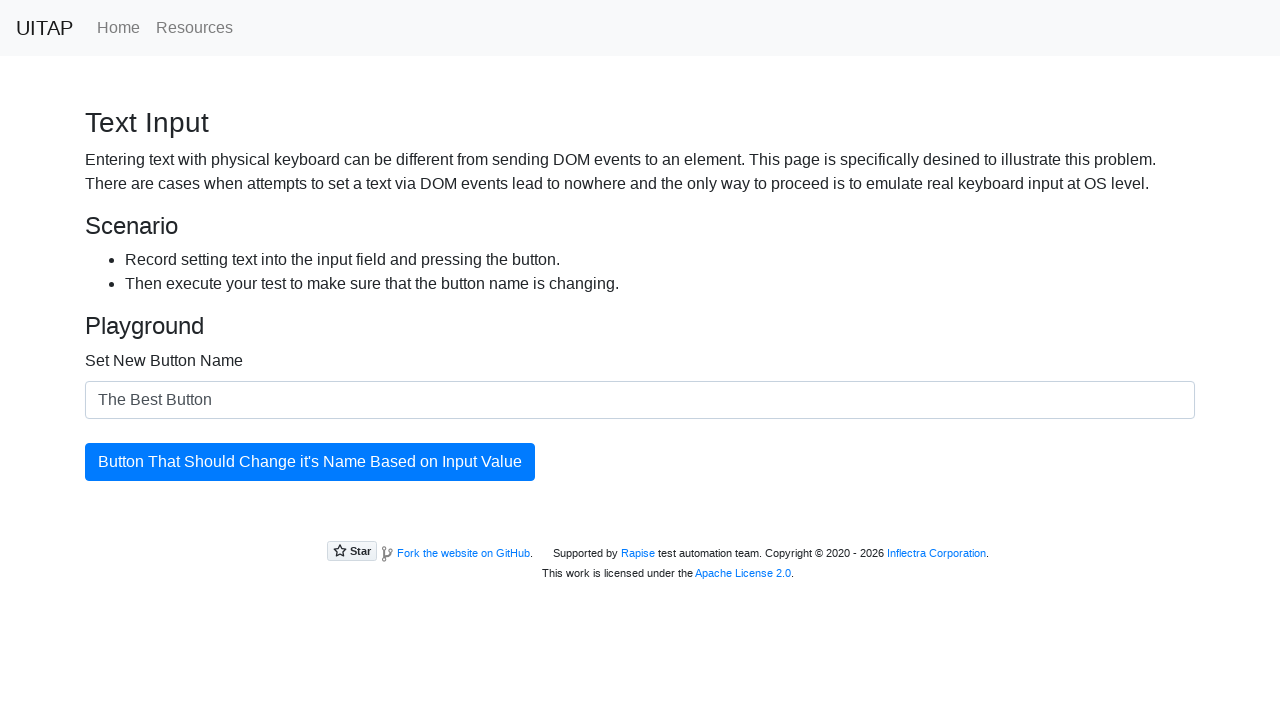

Clicked the updating button to apply new text at (310, 462) on #updatingButton
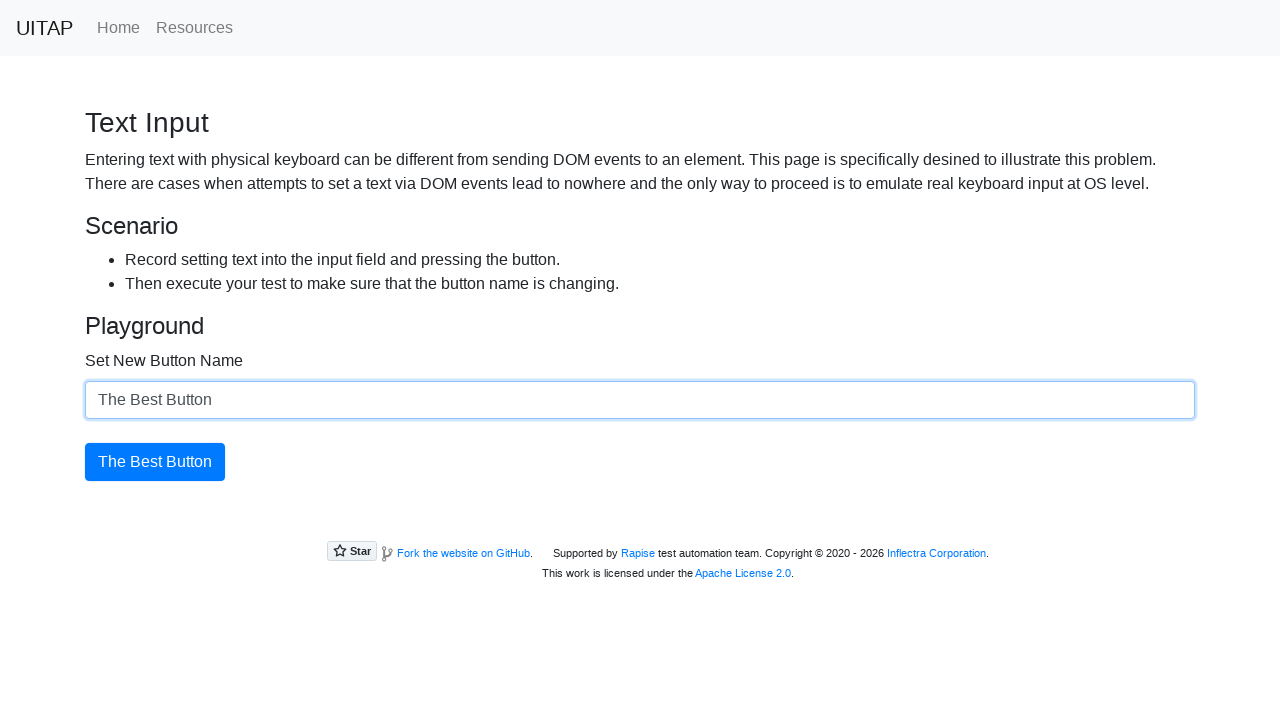

Verified button text changed to 'The Best Button'
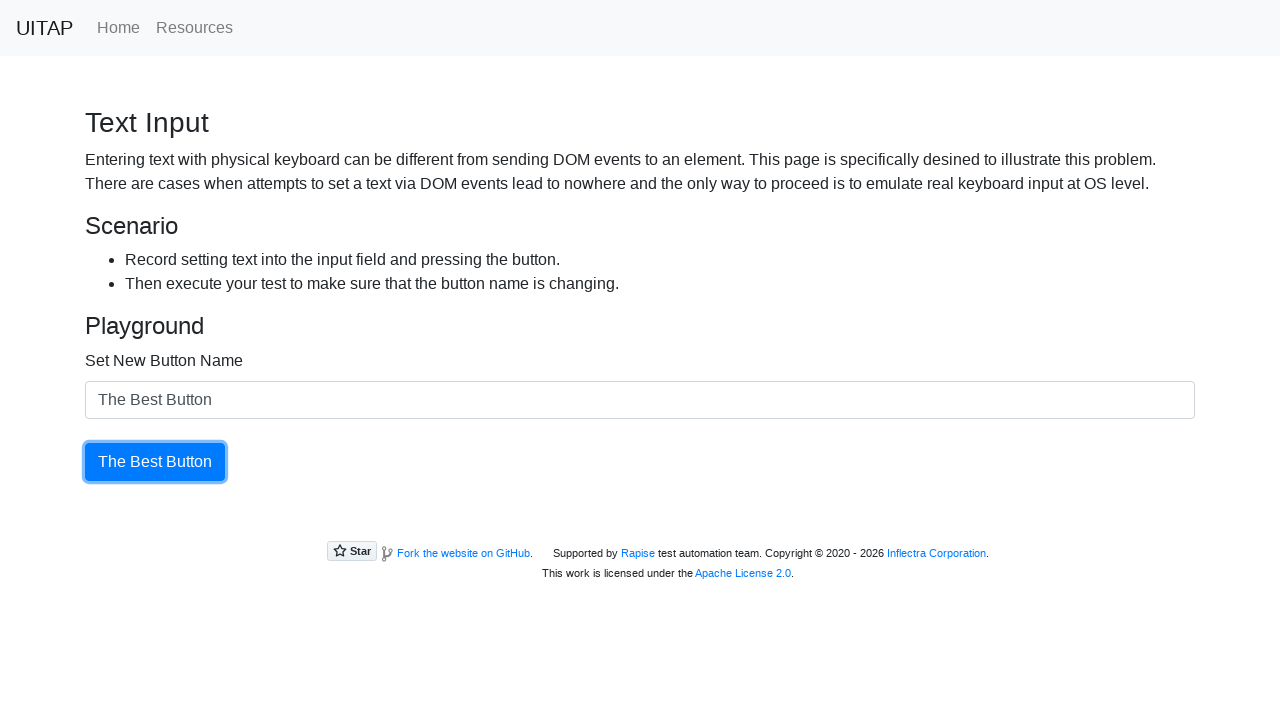

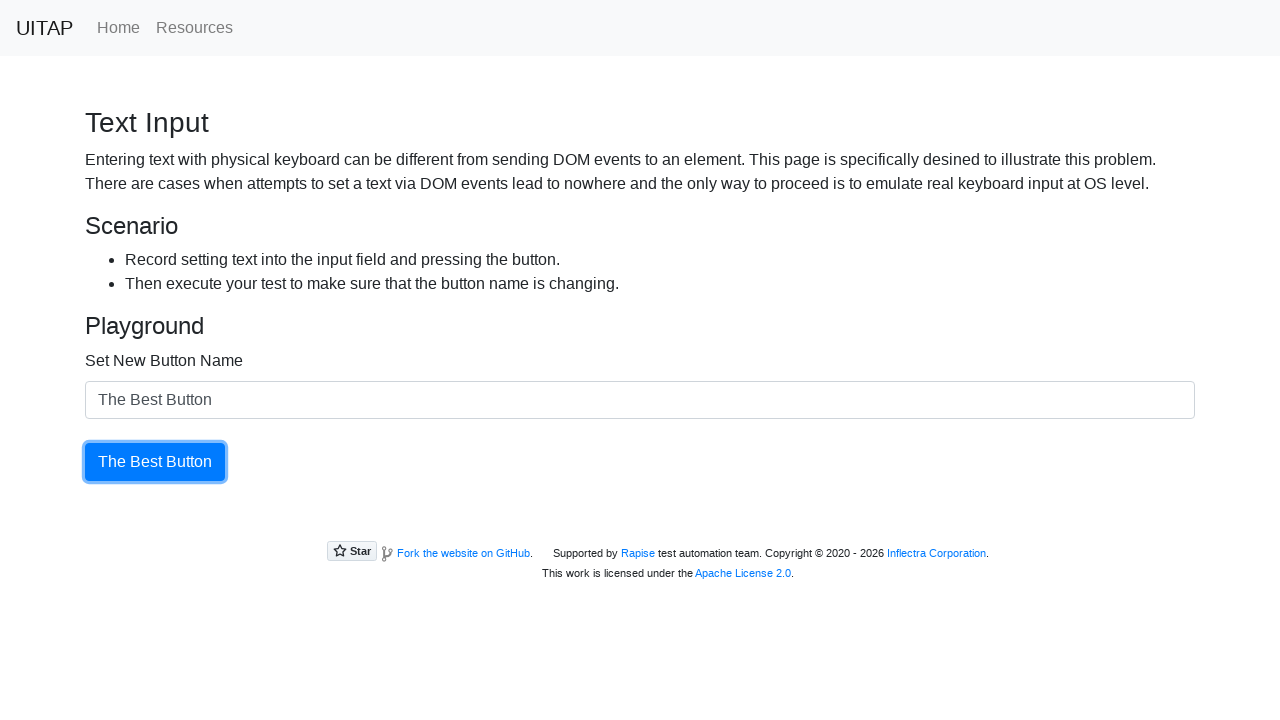